Tests the checkout flow by adding an item to cart, filling out shipping details, and completing the purchase

Starting URL: https://danube-web.shop/

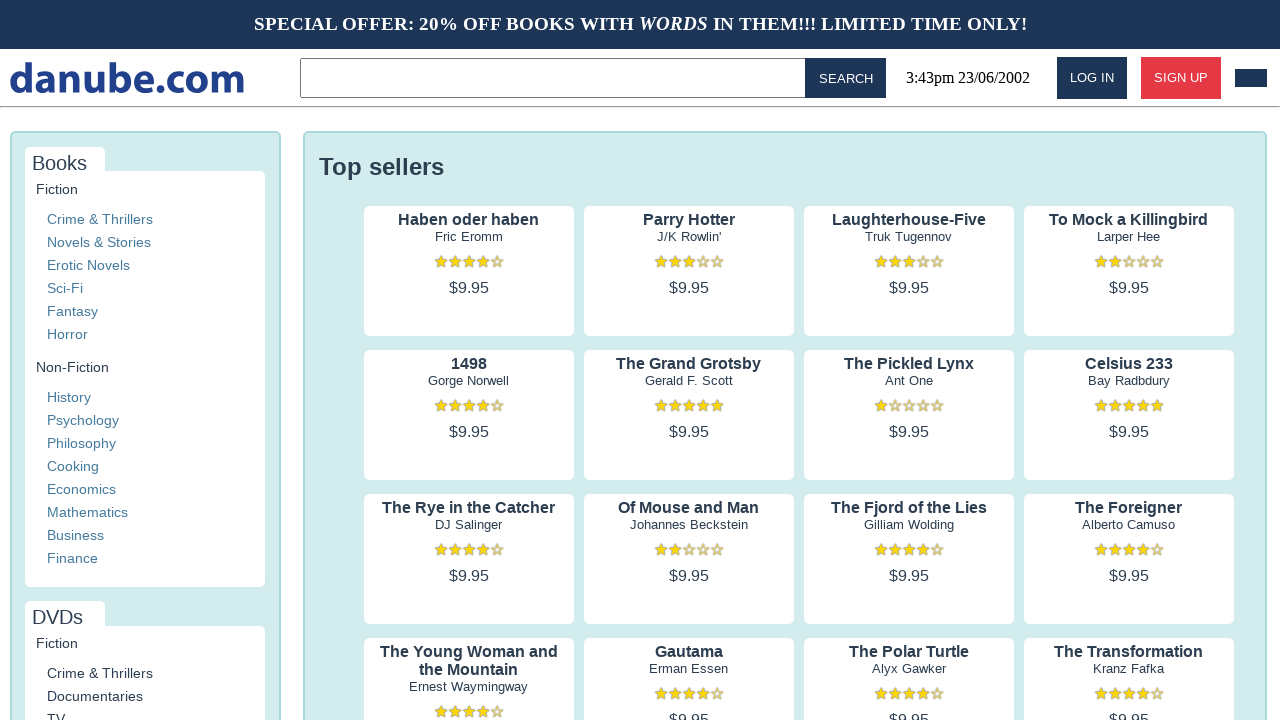

Clicked on 'Haben oder haben' book to view details at (469, 220) on internal:text="Haben oder haben"i
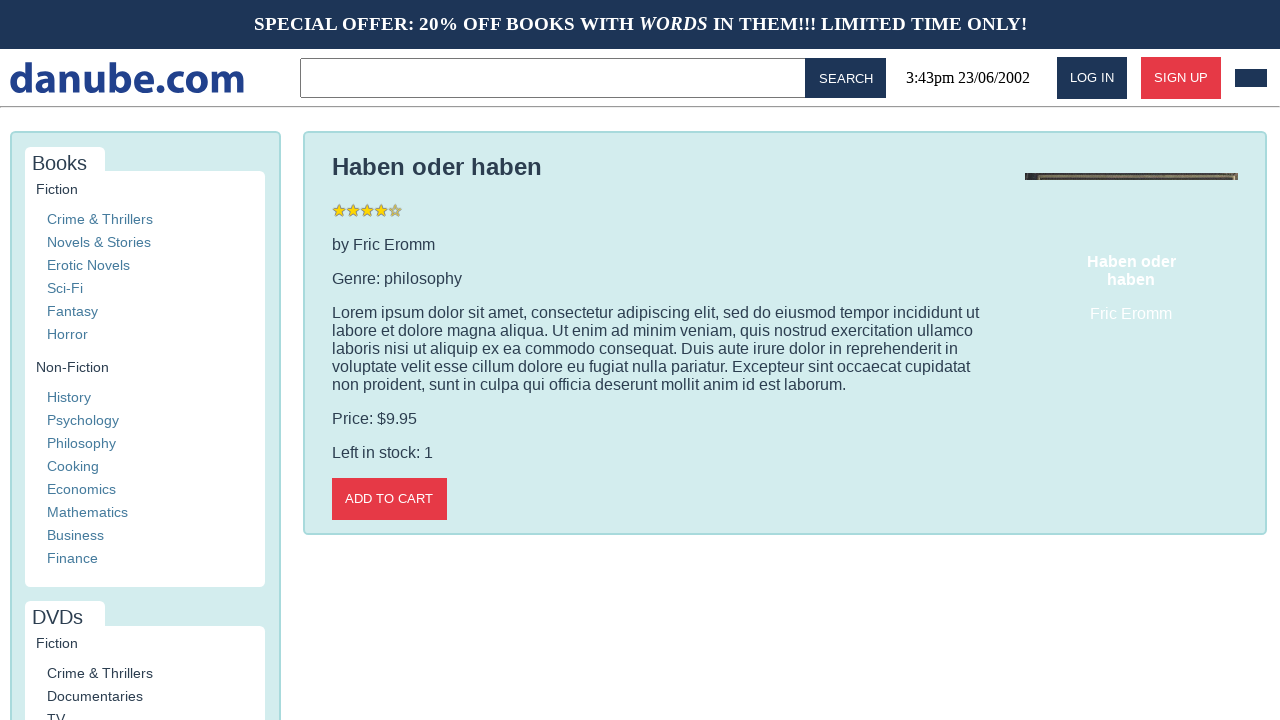

Clicked 'Add to cart' button at (389, 499) on internal:role=button[name="Add to cart"i]
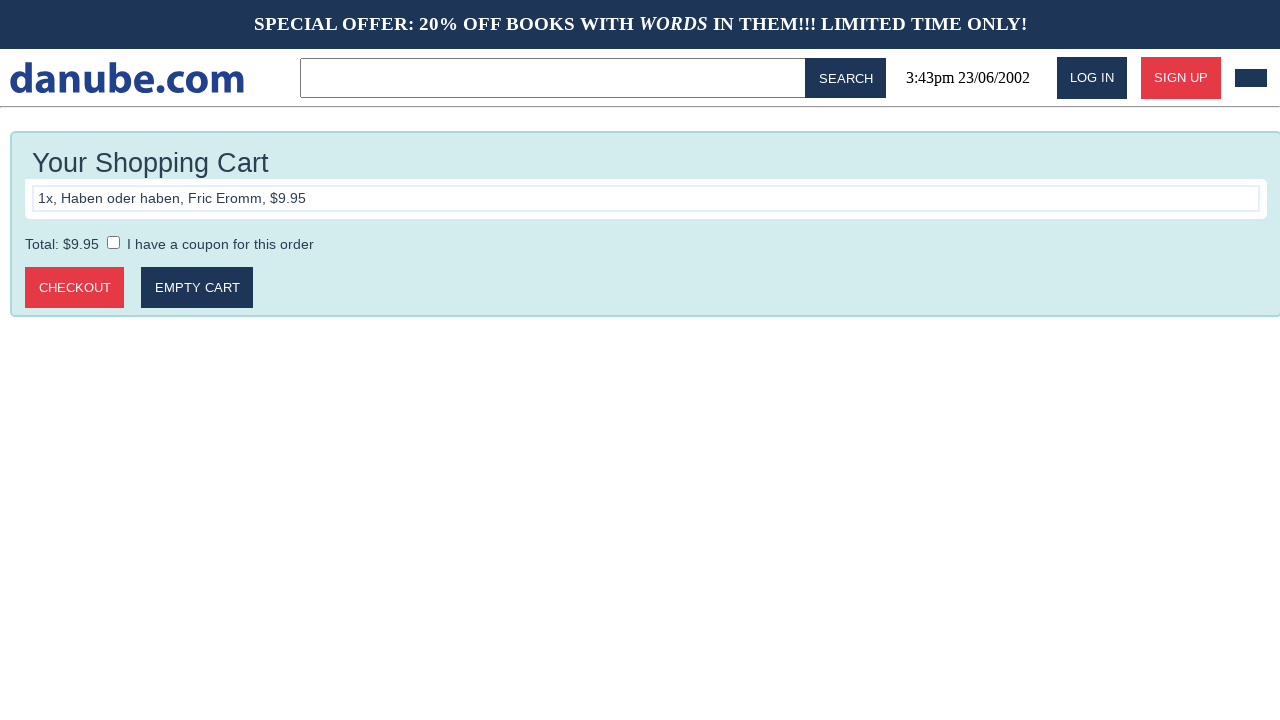

Clicked 'Checkout' button to proceed to checkout at (75, 288) on internal:role=button[name="Checkout"i]
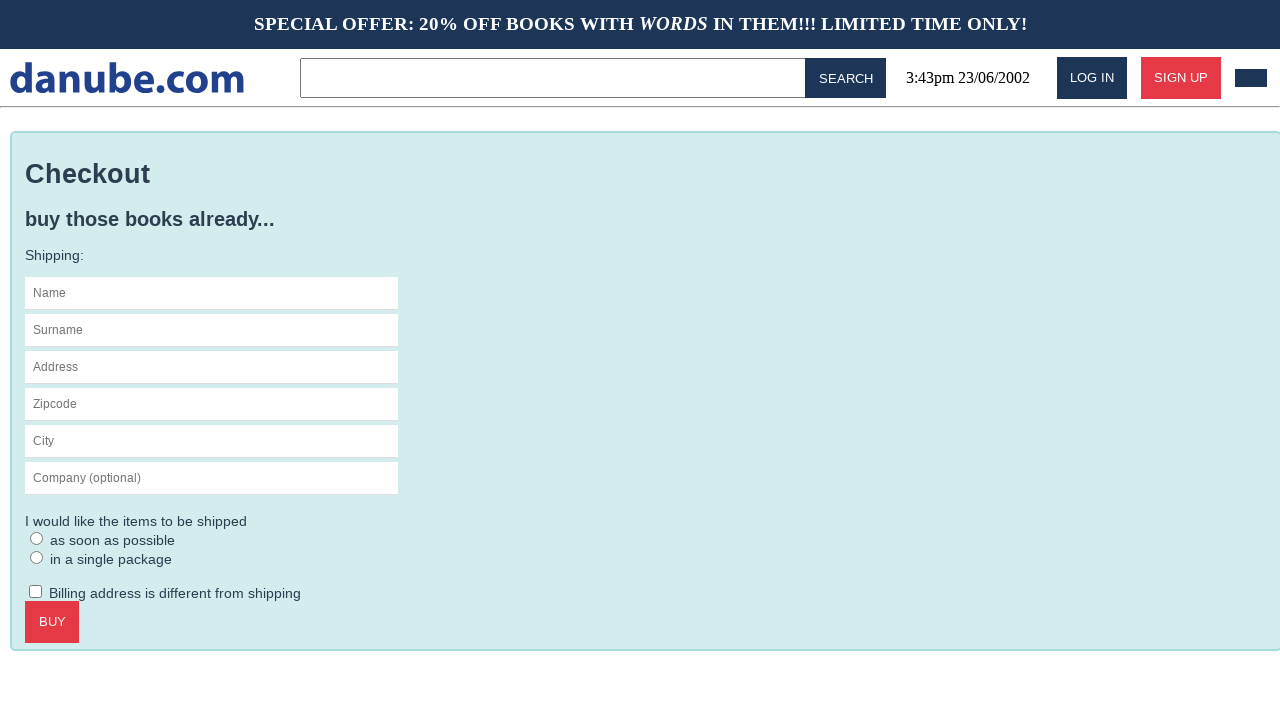

Filled in name field with 'Max' on #s-name
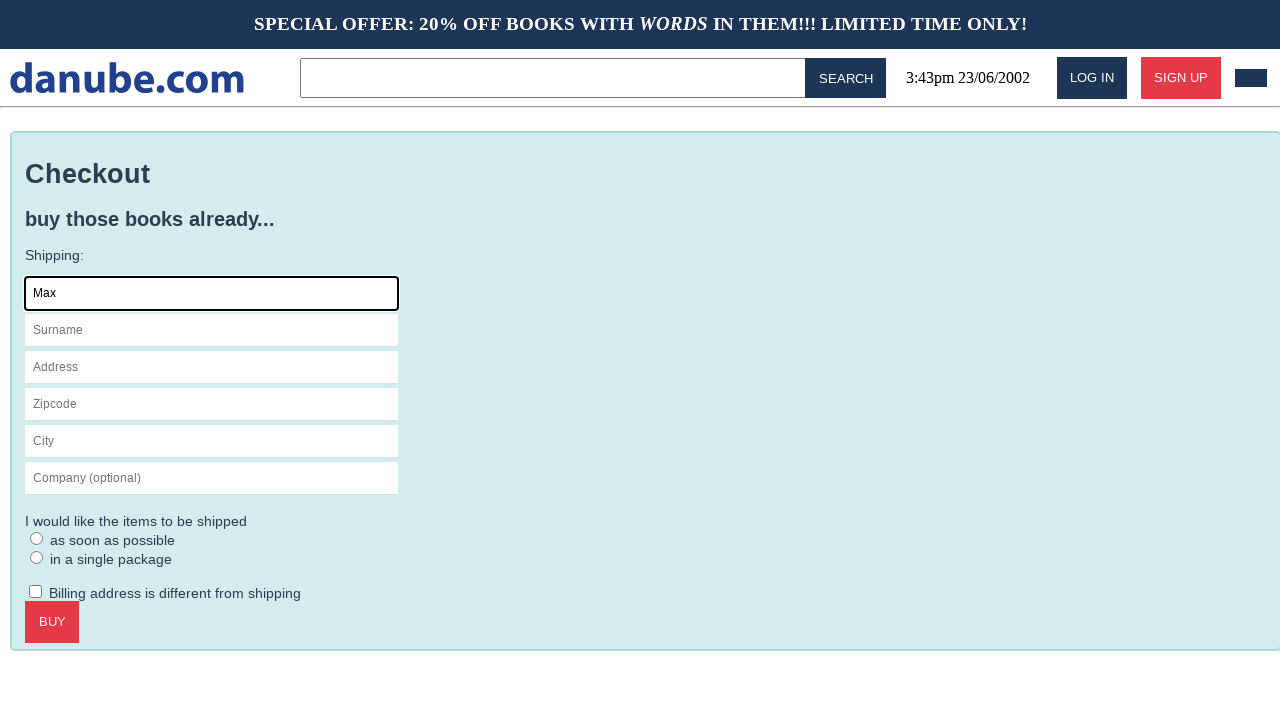

Filled in surname field with 'Mustermann' on internal:attr=[placeholder="Surname"i]
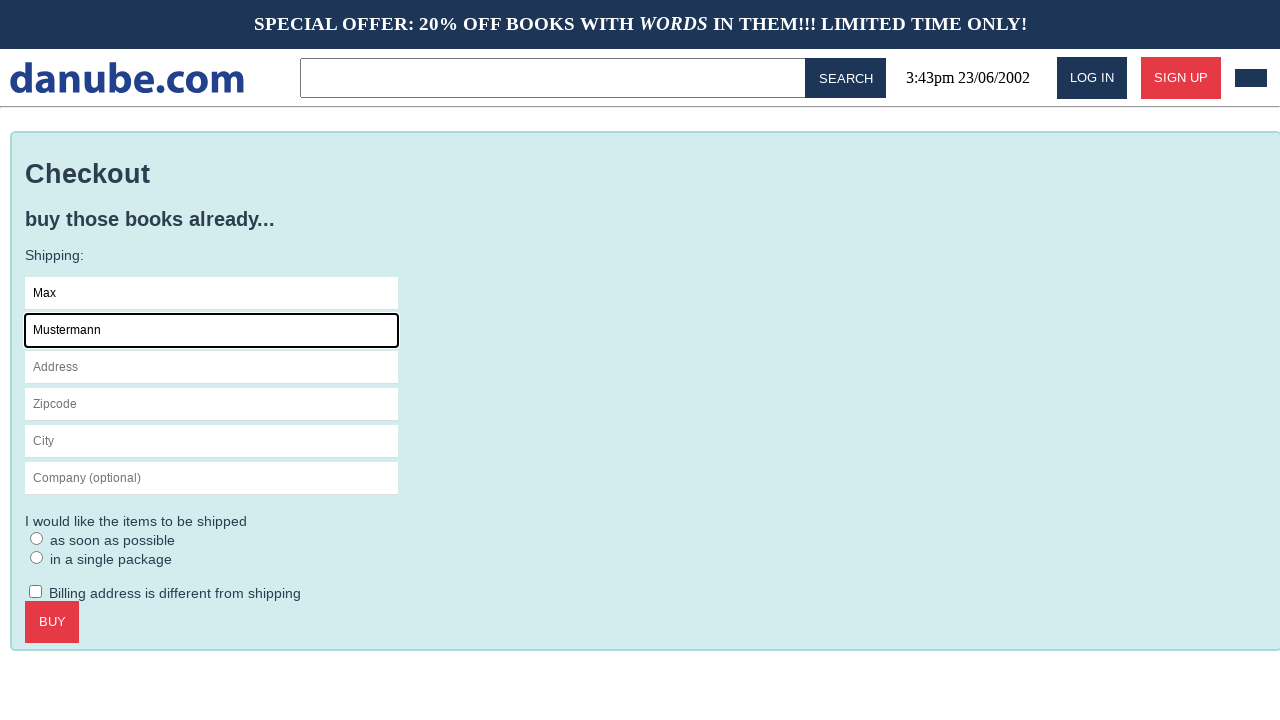

Filled in address field with 'Charlottenstr. 57' on internal:attr=[placeholder="Address"i]
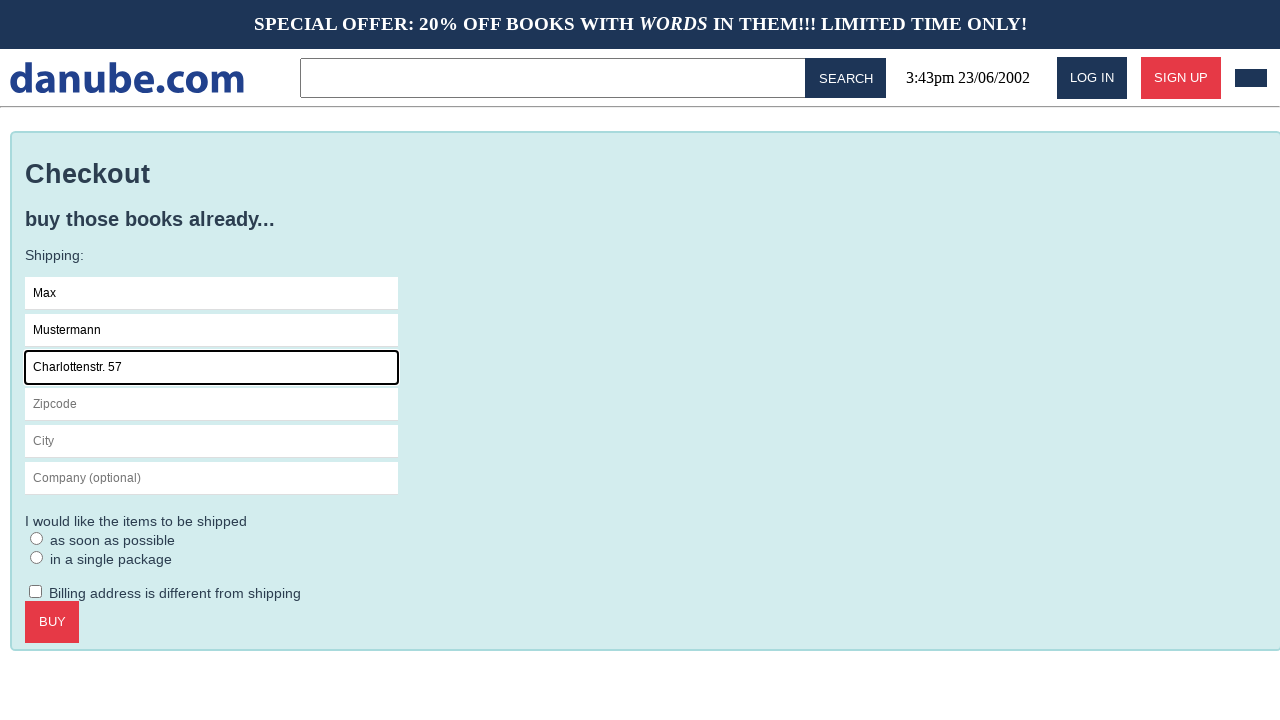

Filled in zipcode field with '10117' on internal:attr=[placeholder="Zipcode"i]
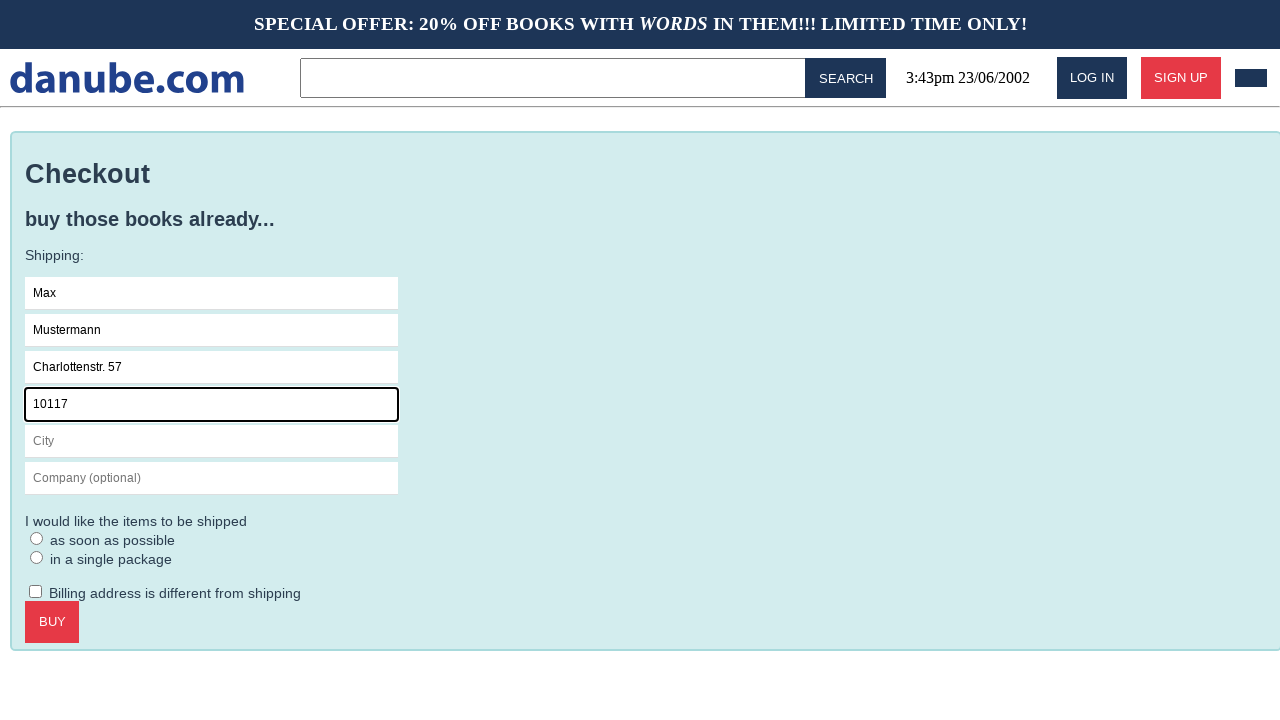

Filled in city field with 'Berlin' on internal:attr=[placeholder="City"i]
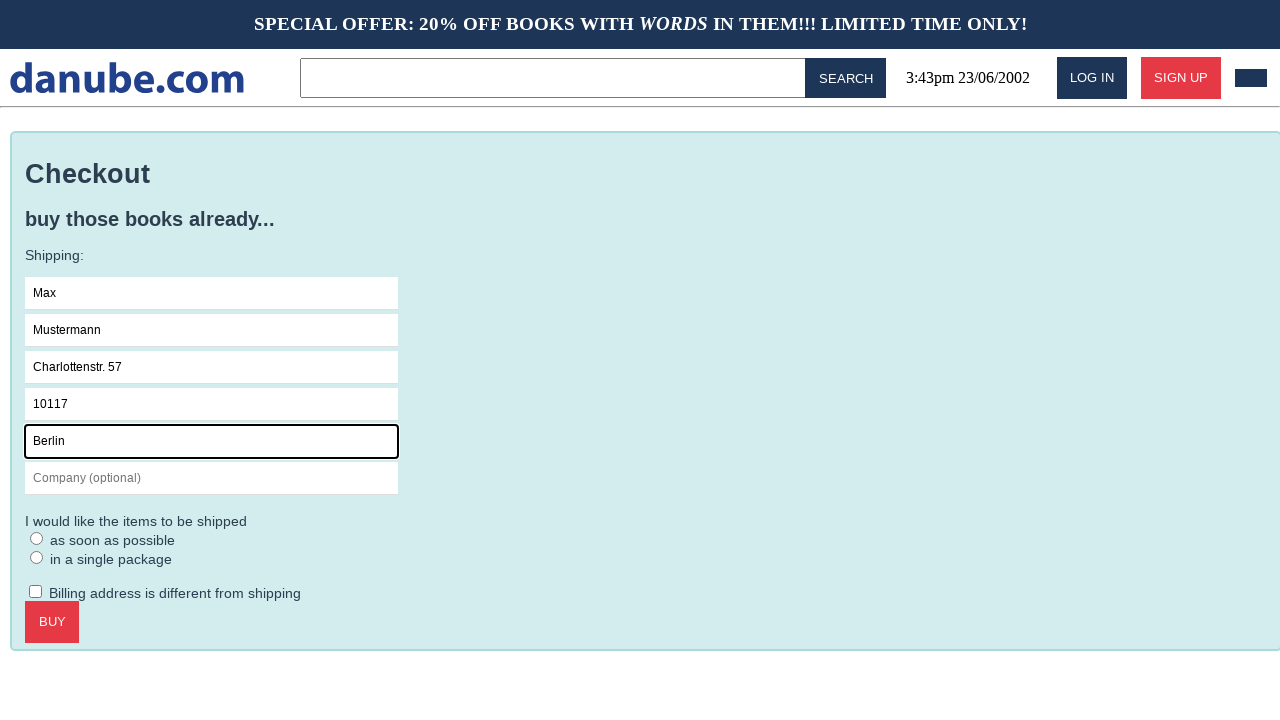

Filled in company field with 'Firma GmbH' on internal:attr=[placeholder="Company (optional)"i]
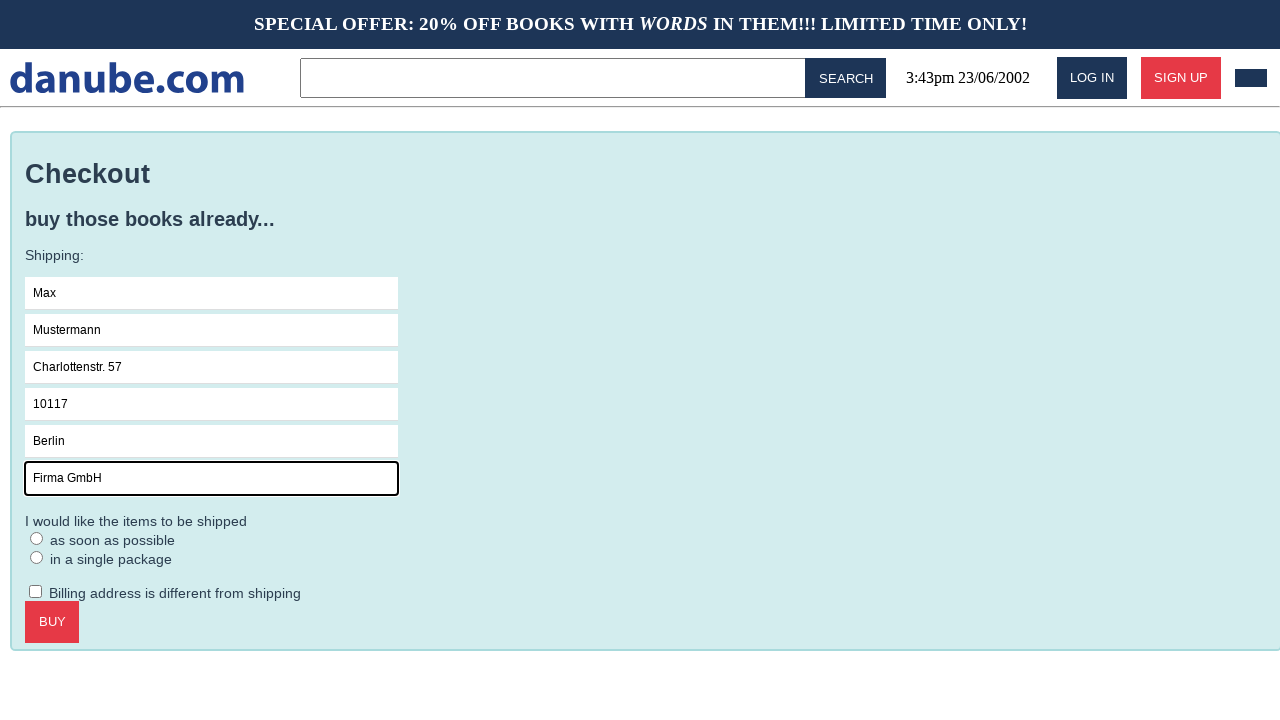

Selected 'as soon as possible' shipping option at (37, 538) on internal:label="as soon as possible"i
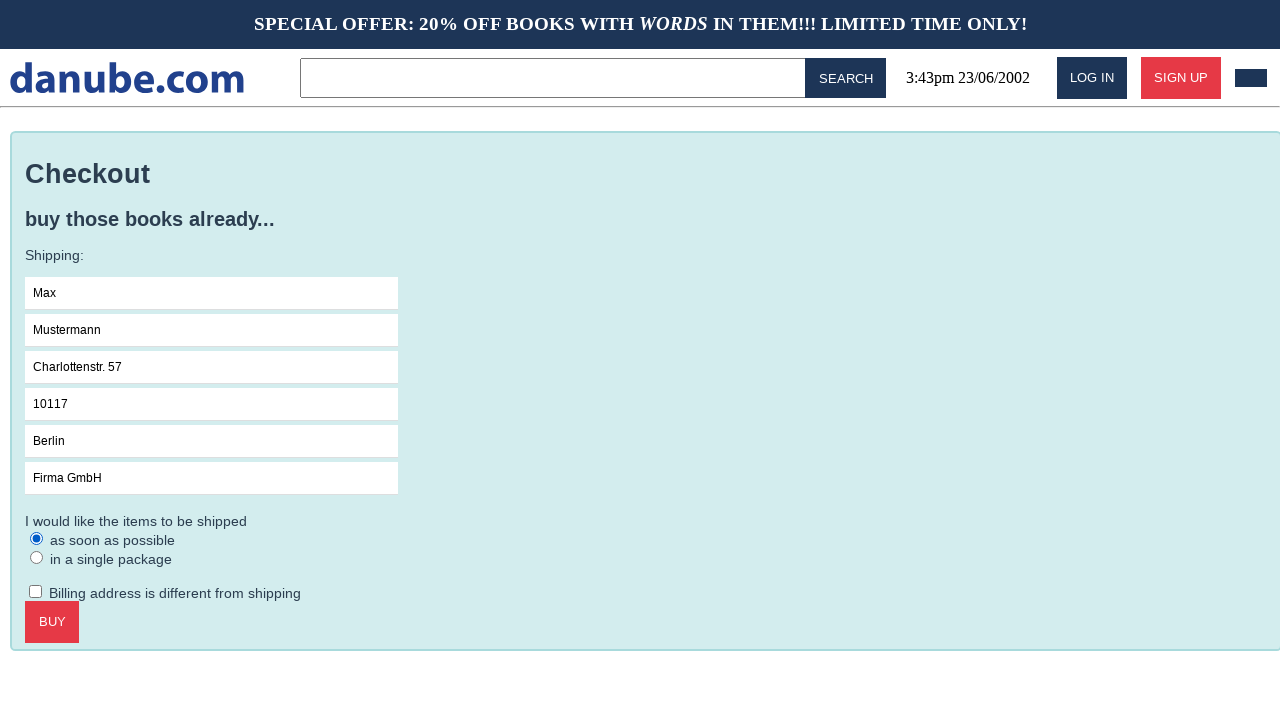

Clicked 'Buy' button to complete purchase at (52, 622) on internal:role=button[name="Buy"i]
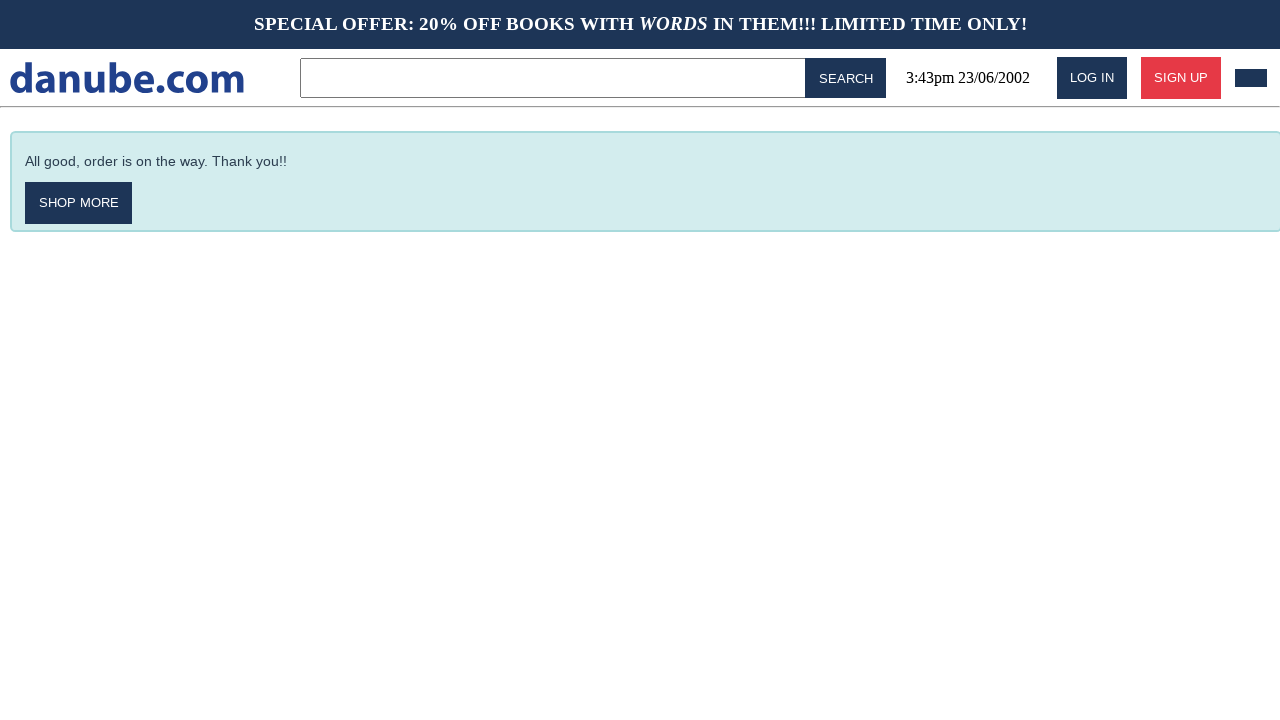

Order confirmation message appeared
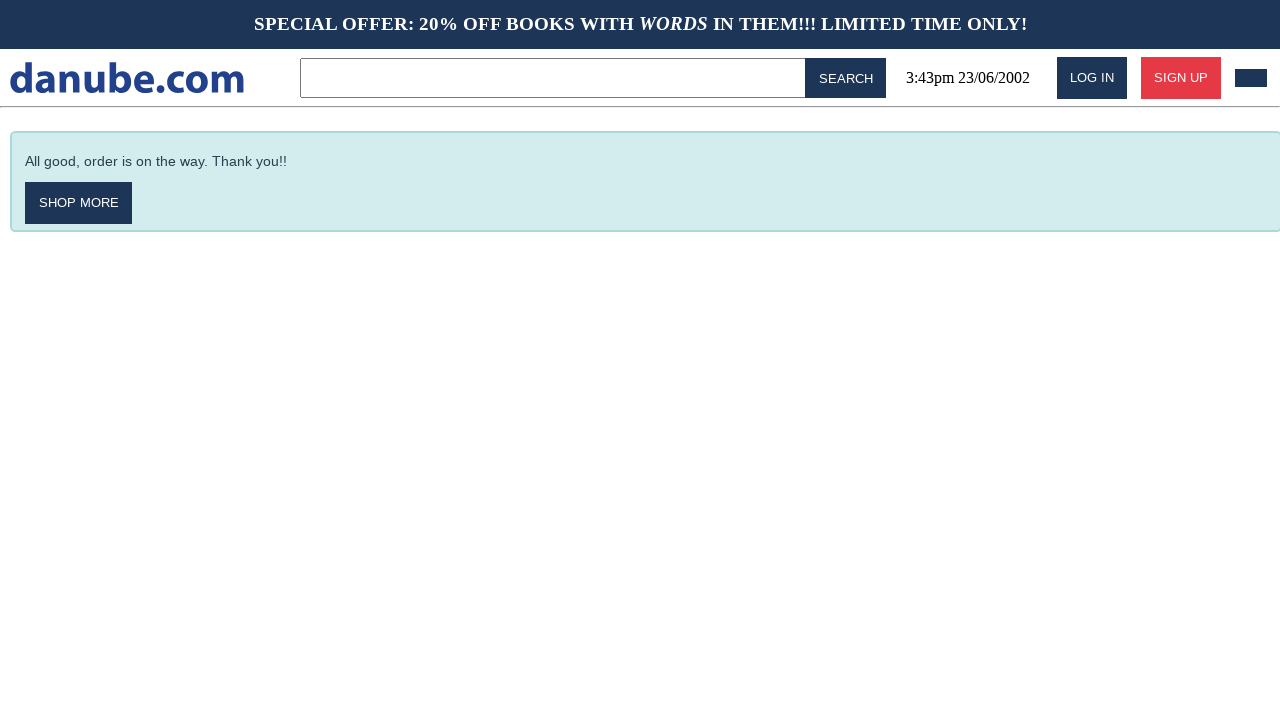

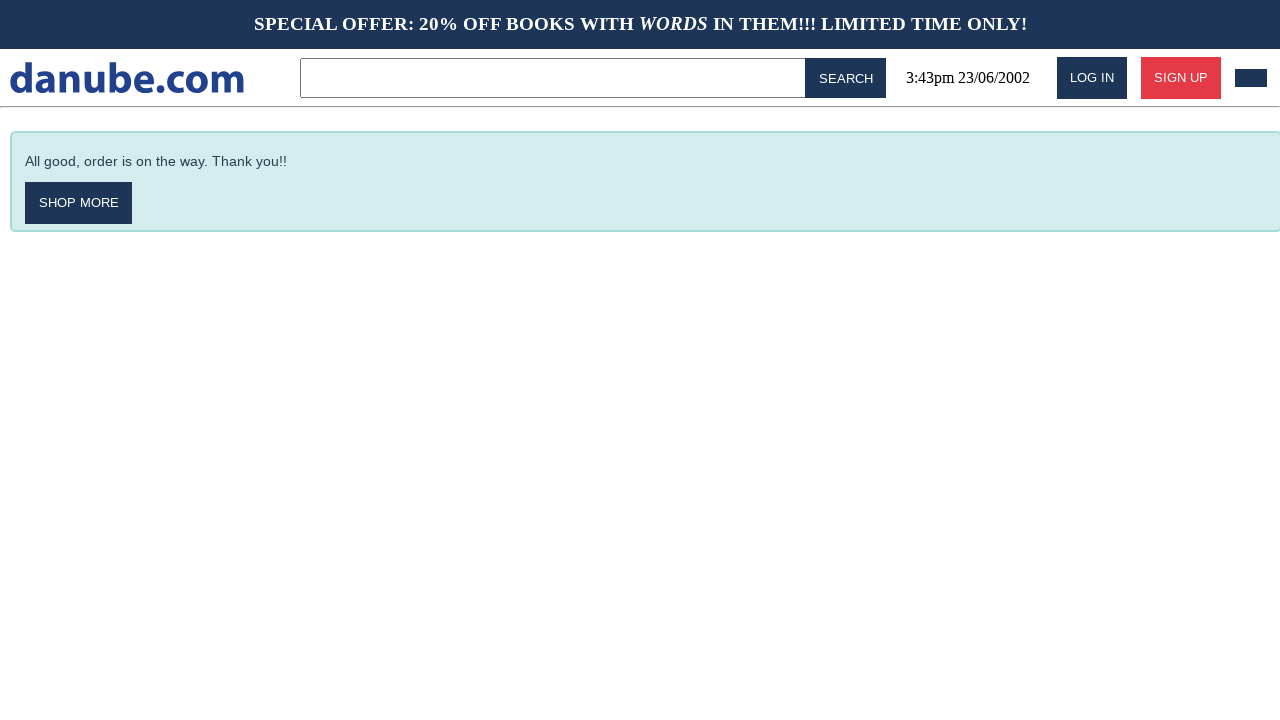